Tests checkbox functionality by selecting and deselecting specific checkboxes, then verifying their states

Starting URL: https://automationfc.github.io/multiple-fields/

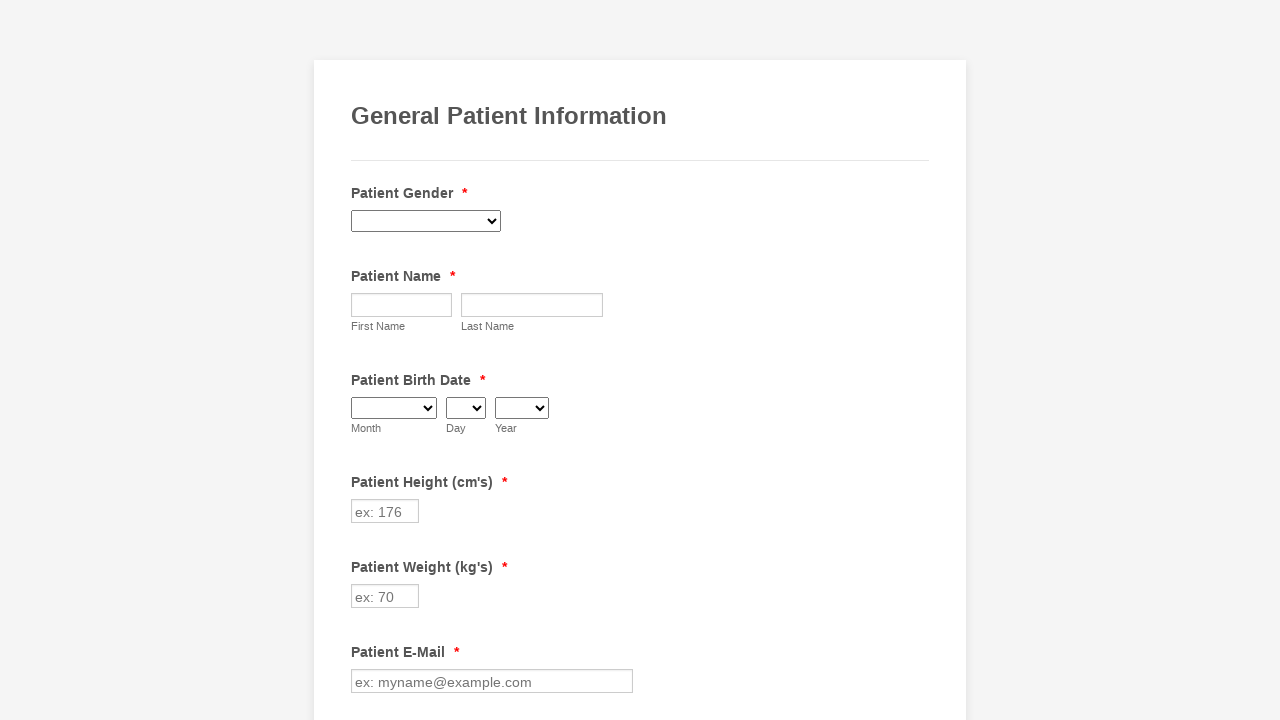

Clicked checkbox for 'Emotional Disorder' at (362, 360) on input[value='Emotional Disorder']
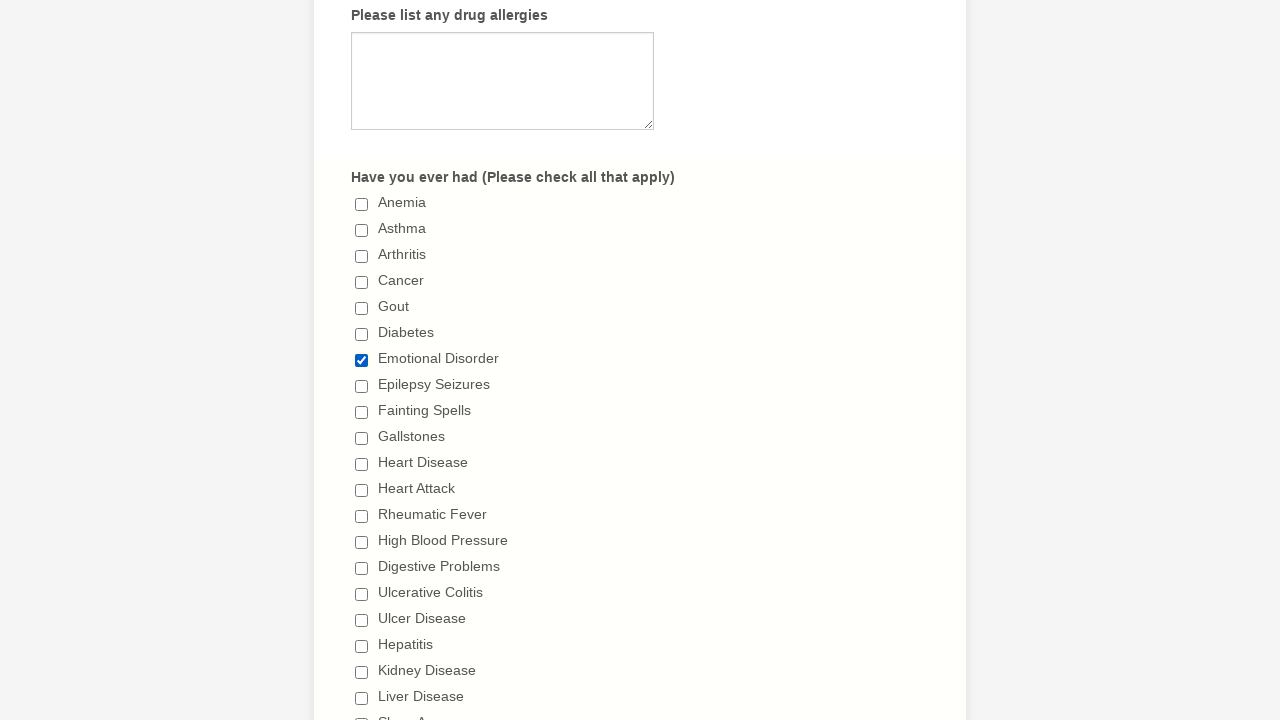

Clicked checkbox for 'Digestive Problems' at (362, 568) on input[value='Digestive Problems']
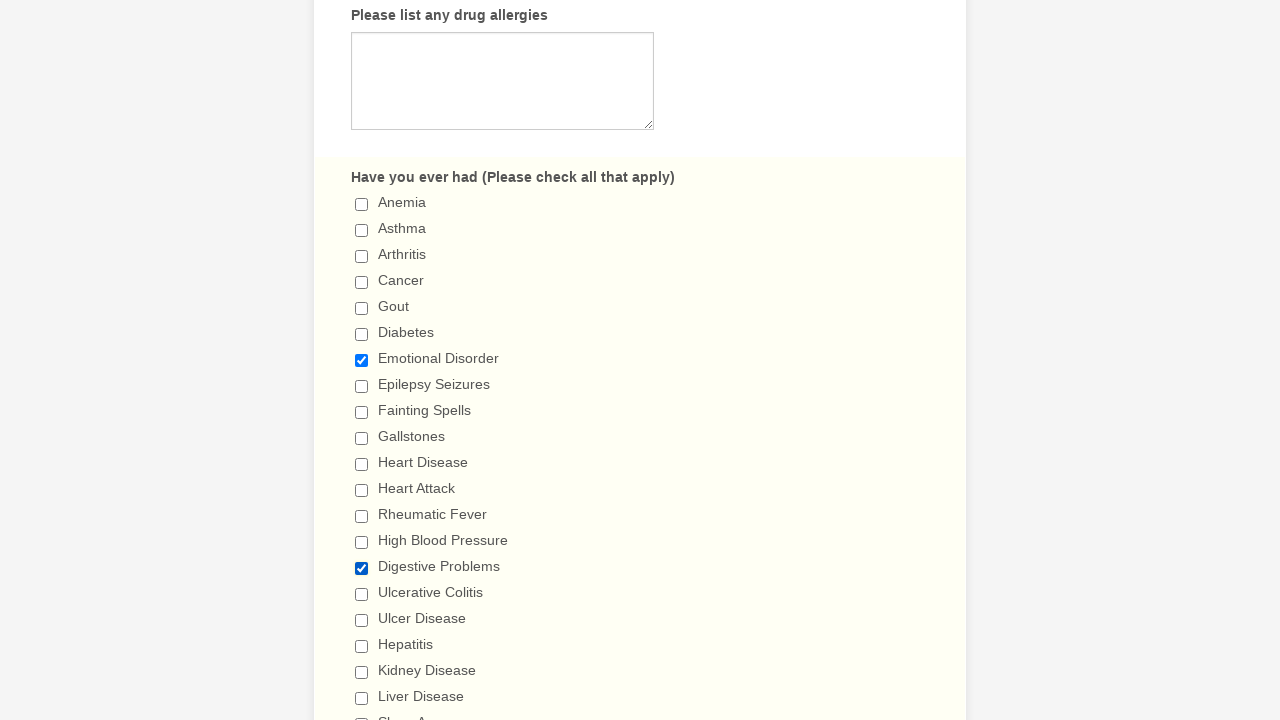

Clicked checkbox for 'Venereal Disease' at (362, 360) on input[value='Venereal Disease']
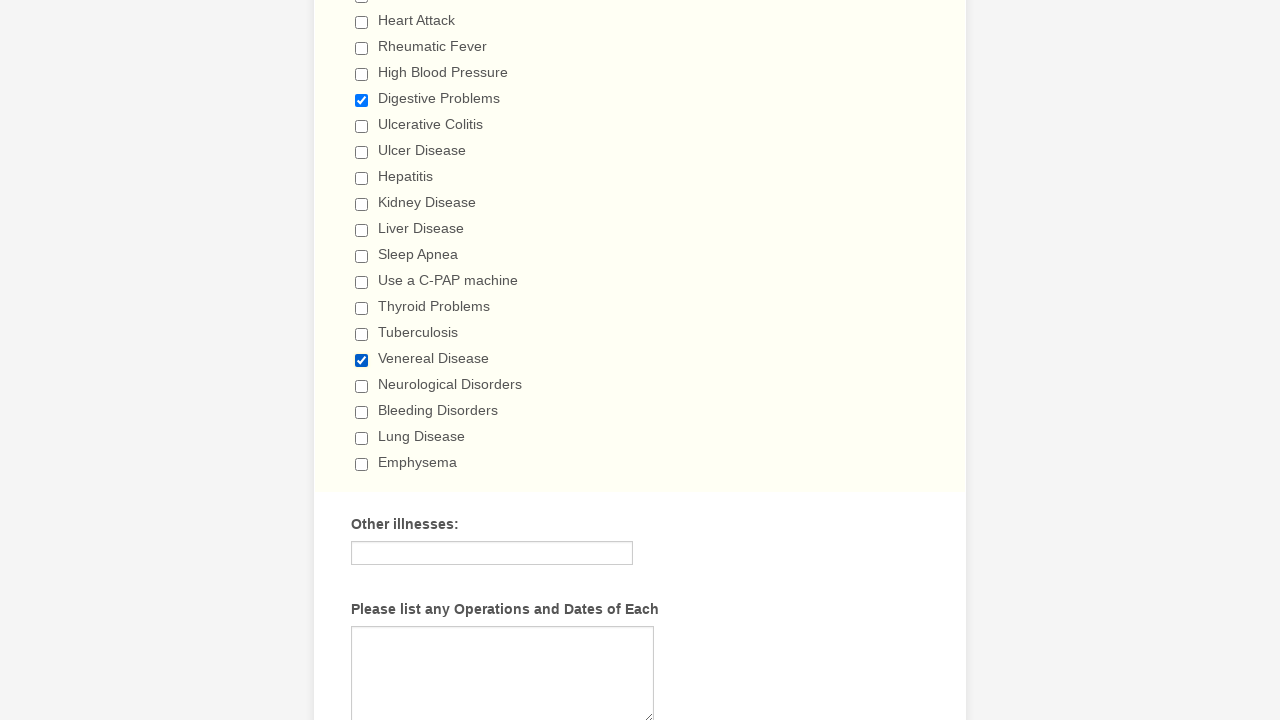

Selected radio button for '5+ days' exercise at (362, 361) on input[value='5+ days']
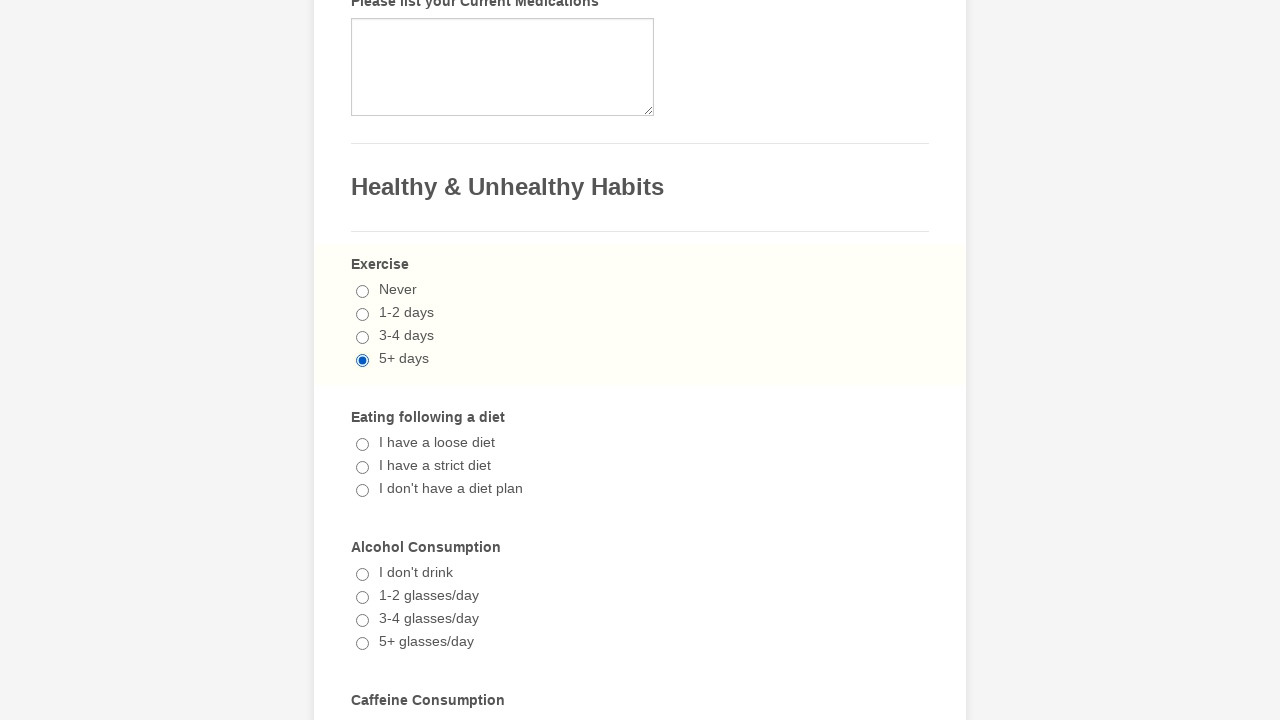

Selected radio button for "I don't have a diet plan" at (362, 491) on input[value="I don't have a diet plan"]
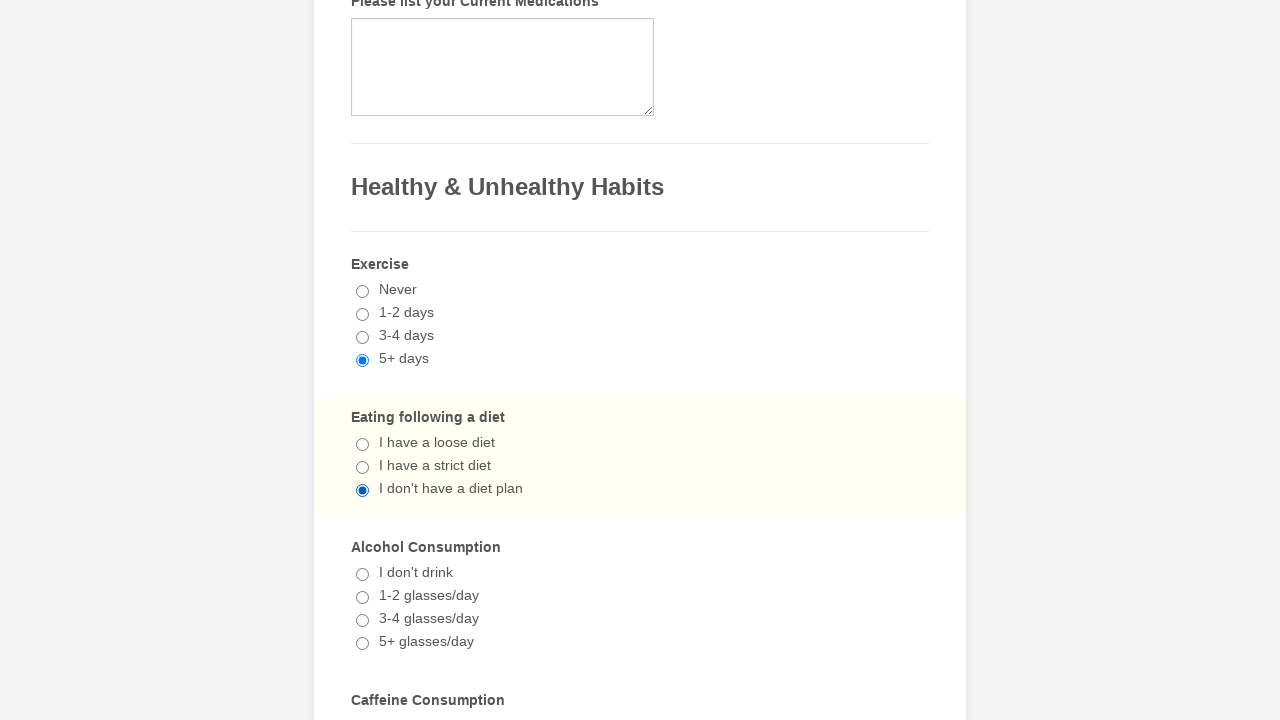

Selected radio button for '3-4 glasses/day' at (362, 621) on input[value='3-4 glasses/day']
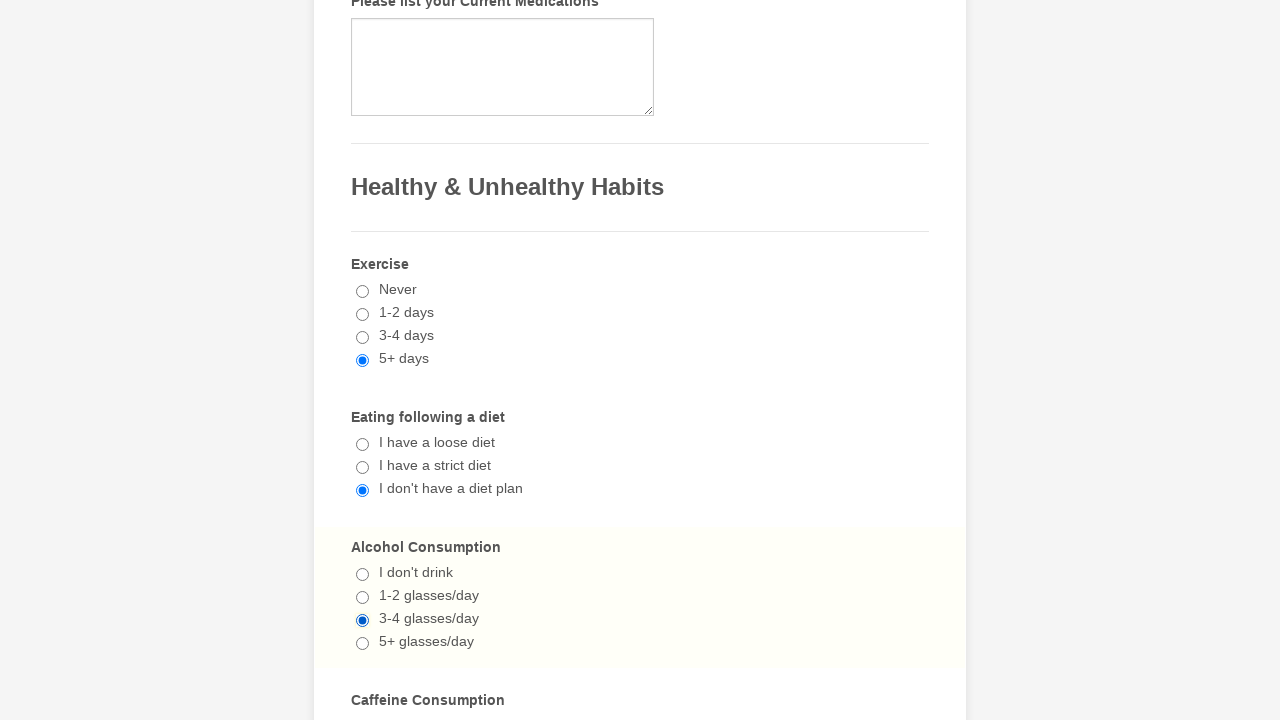

Verified 'Emotional Disorder' checkbox is checked
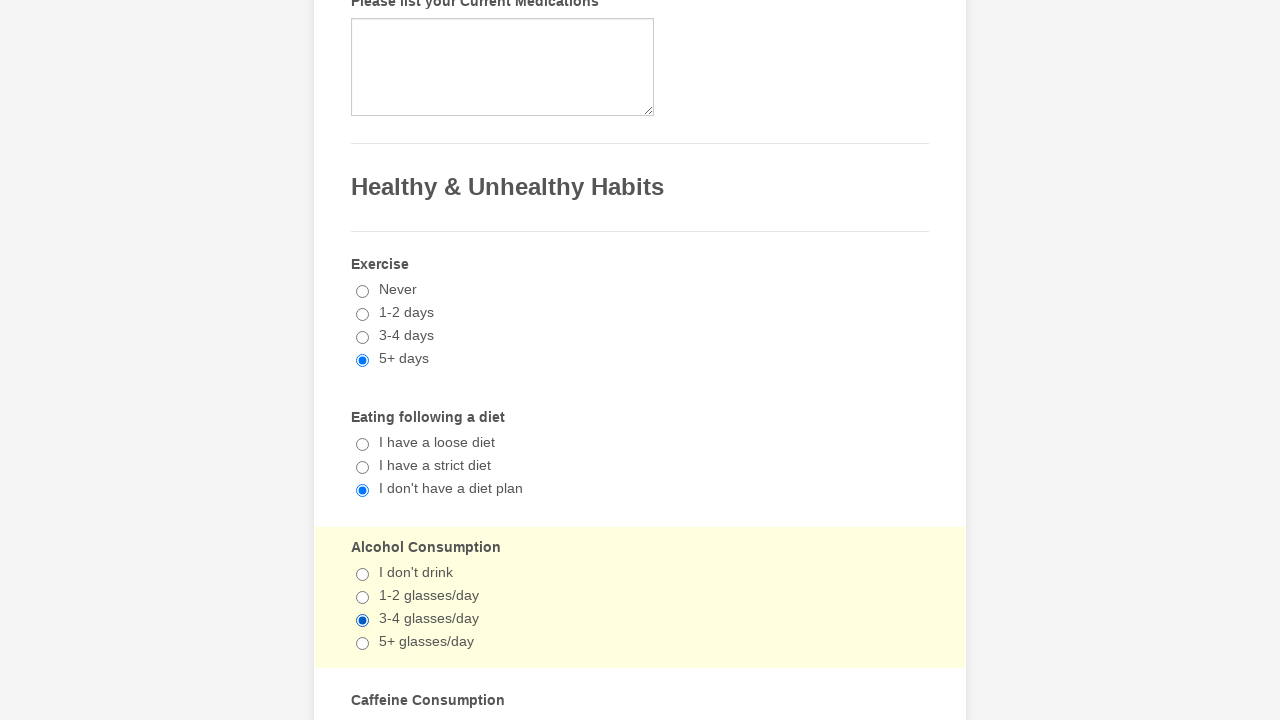

Verified 'Digestive Problems' checkbox is checked
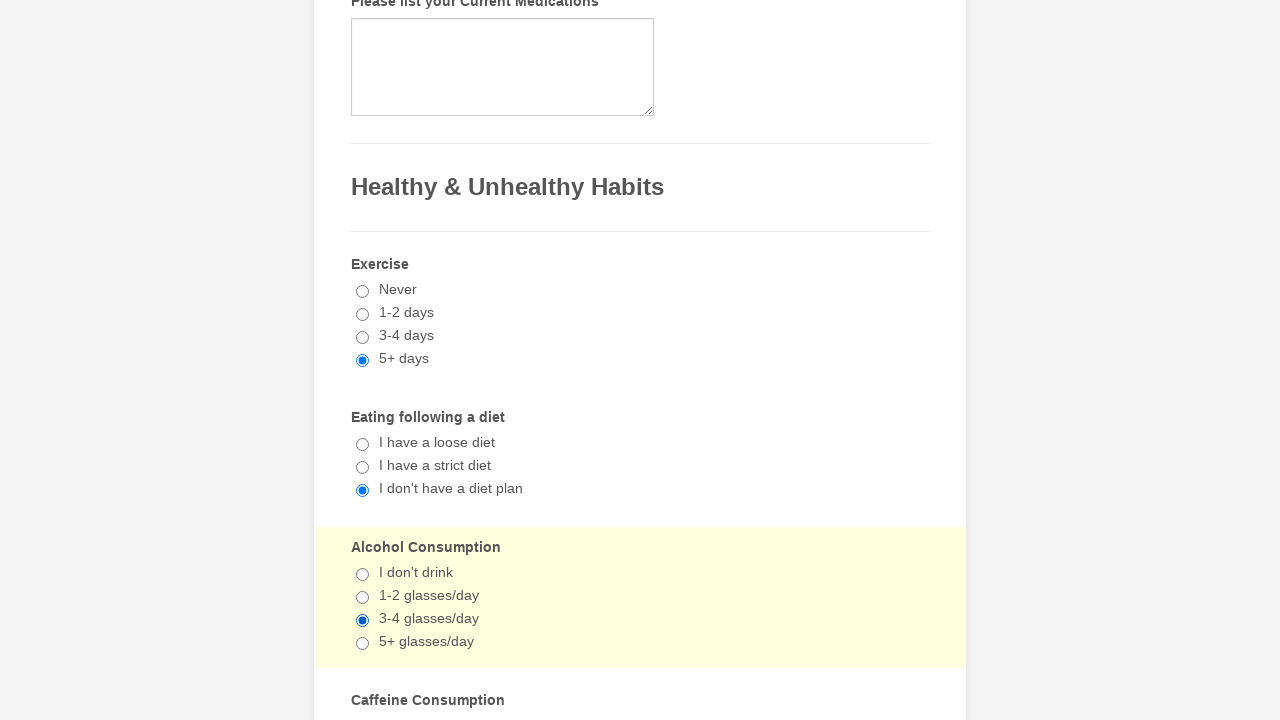

Verified 'Venereal Disease' checkbox is checked
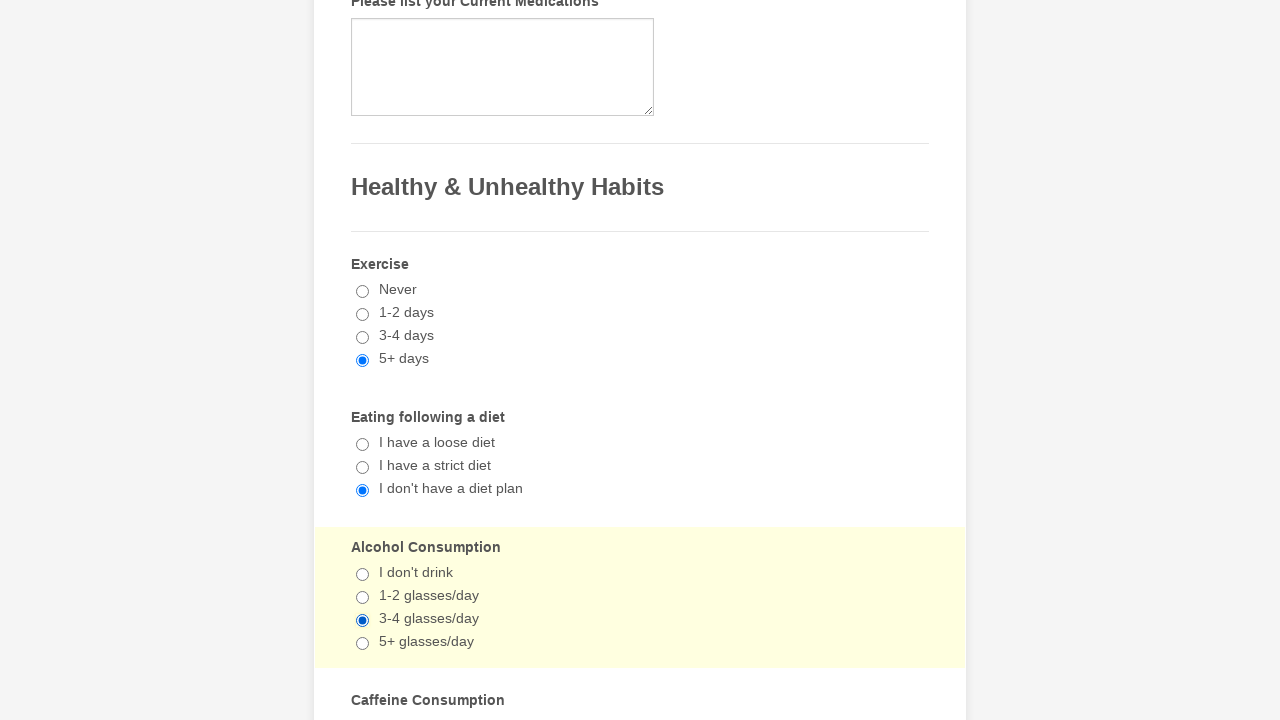

Verified '5+ days' radio button is checked
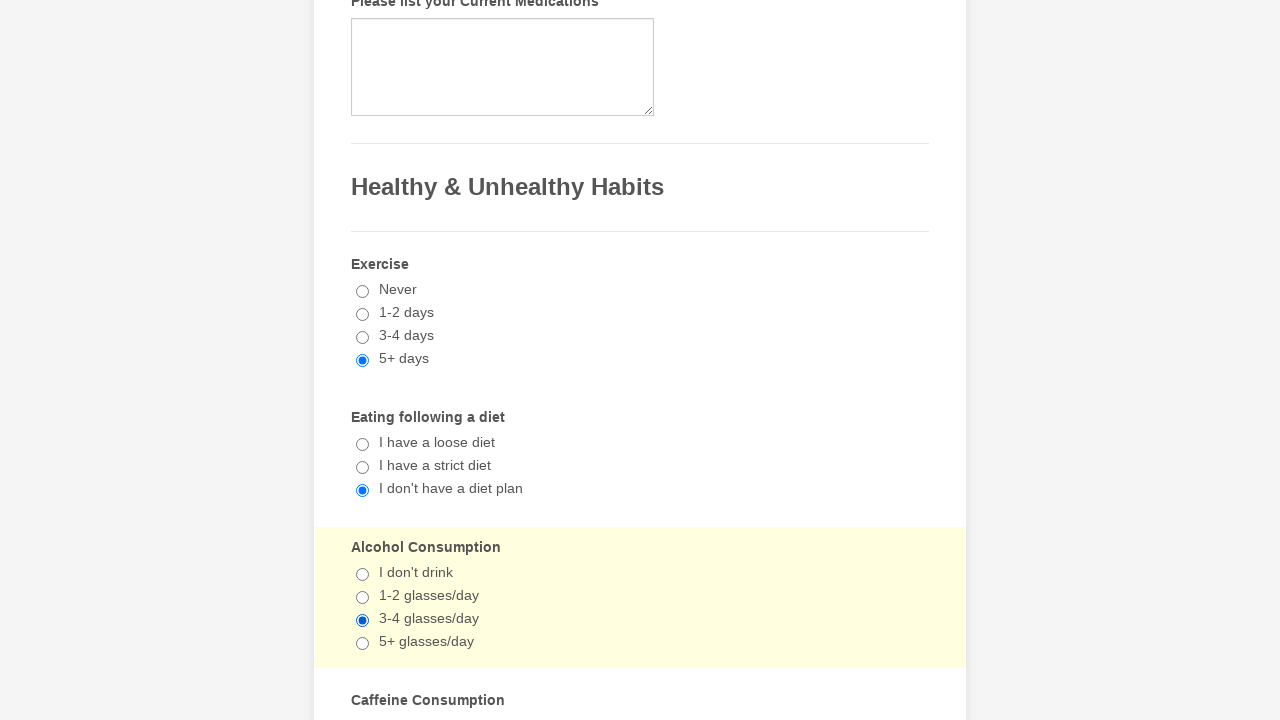

Verified "I don't have a diet plan" radio button is checked
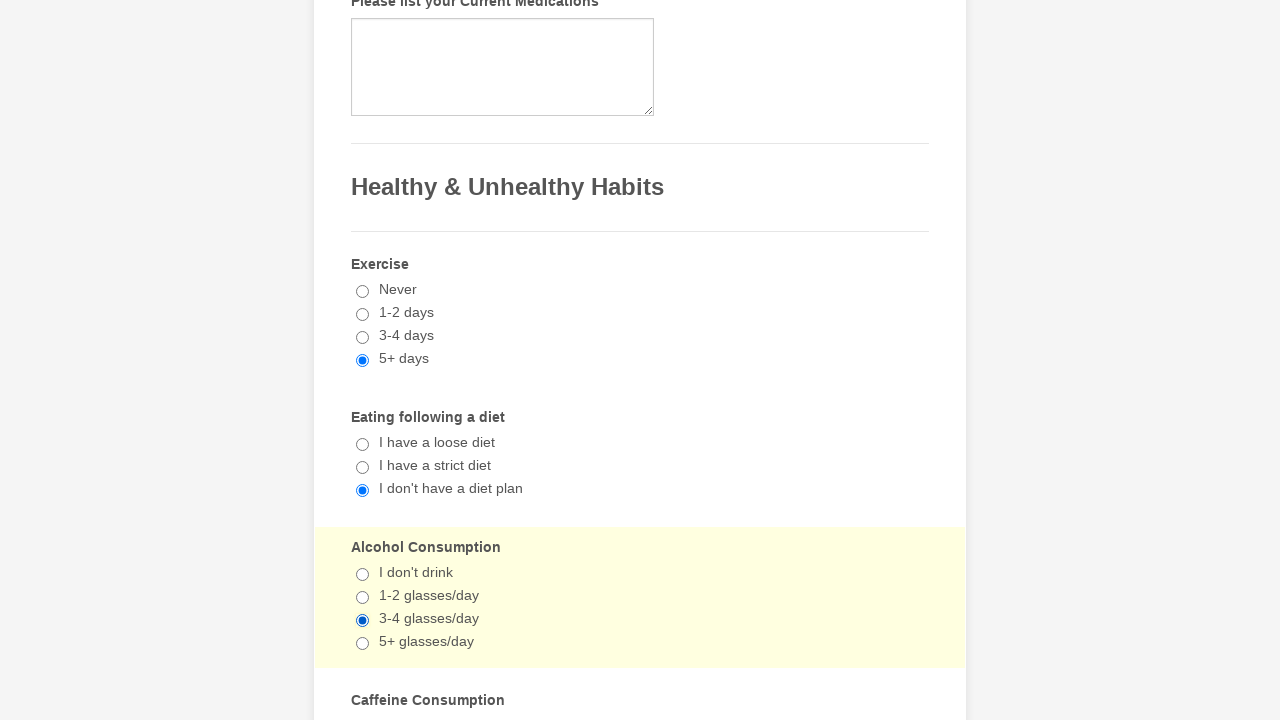

Verified '3-4 glasses/day' radio button is checked
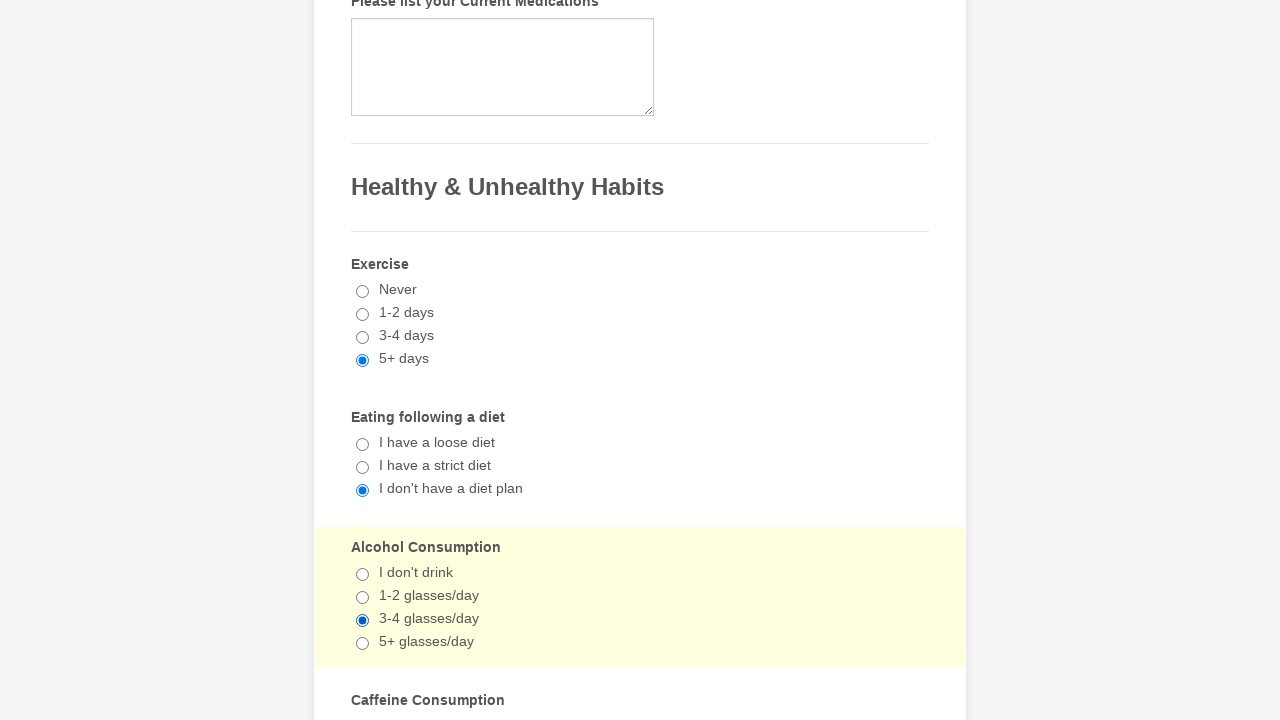

Clicked to deselect 'Emotional Disorder' checkbox at (362, 360) on input[value='Emotional Disorder']
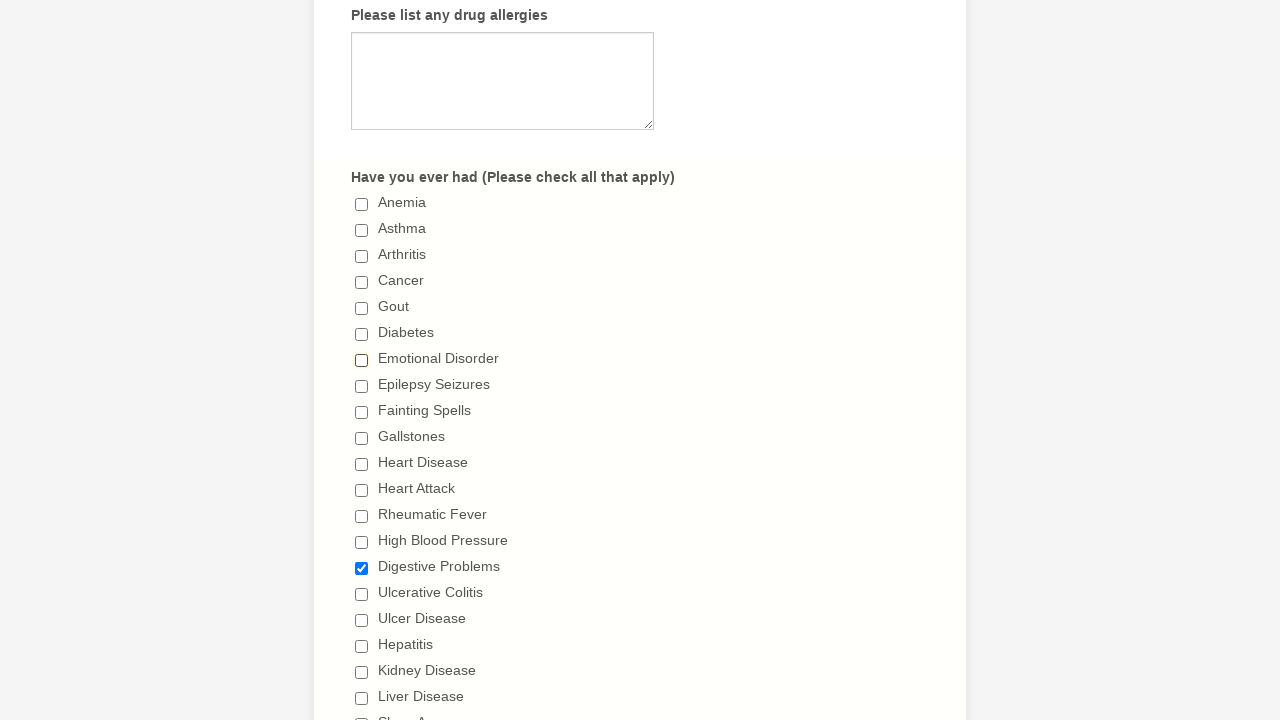

Clicked to deselect 'Digestive Problems' checkbox at (362, 568) on input[value='Digestive Problems']
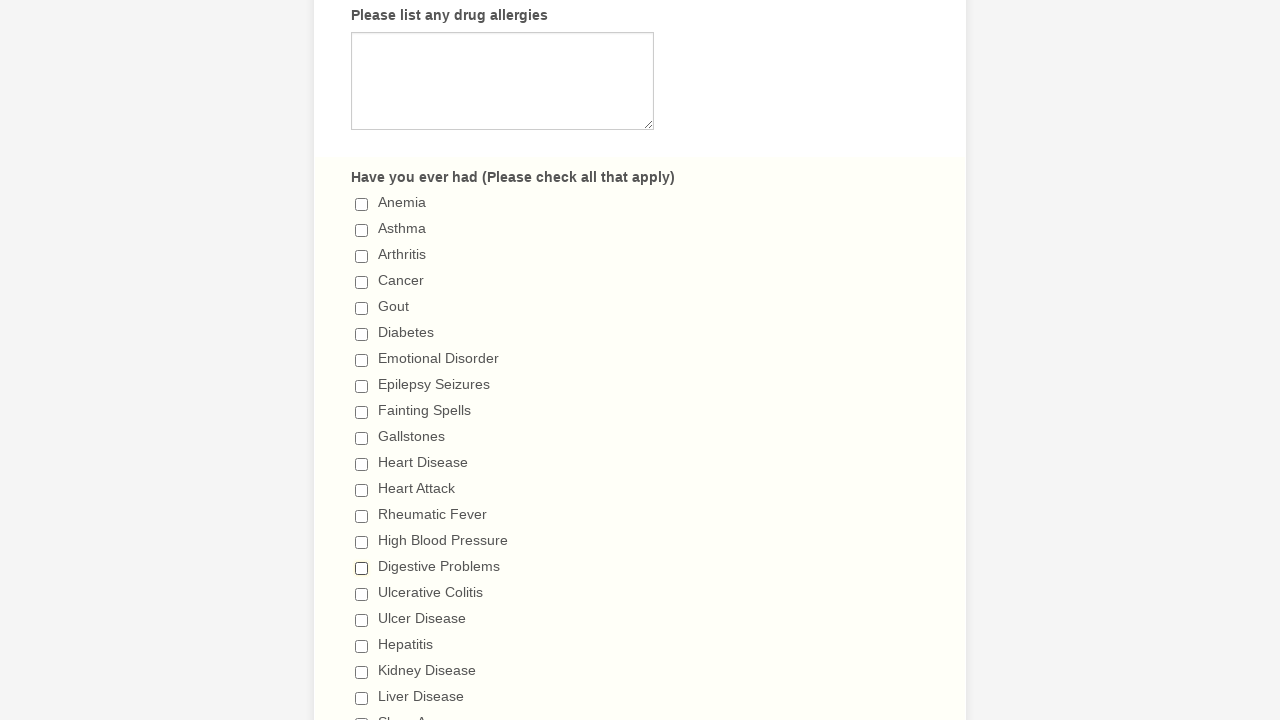

Clicked to deselect 'Venereal Disease' checkbox at (362, 360) on input[value='Venereal Disease']
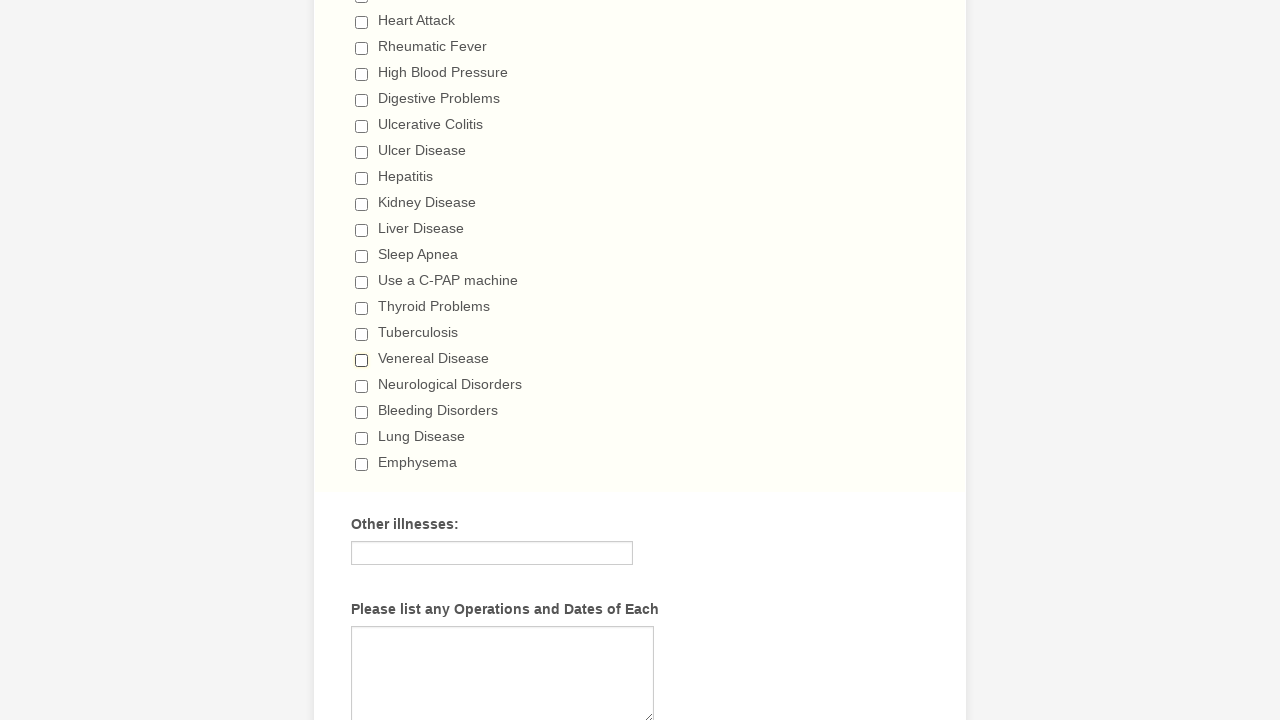

Verified 'Emotional Disorder' checkbox is unchecked
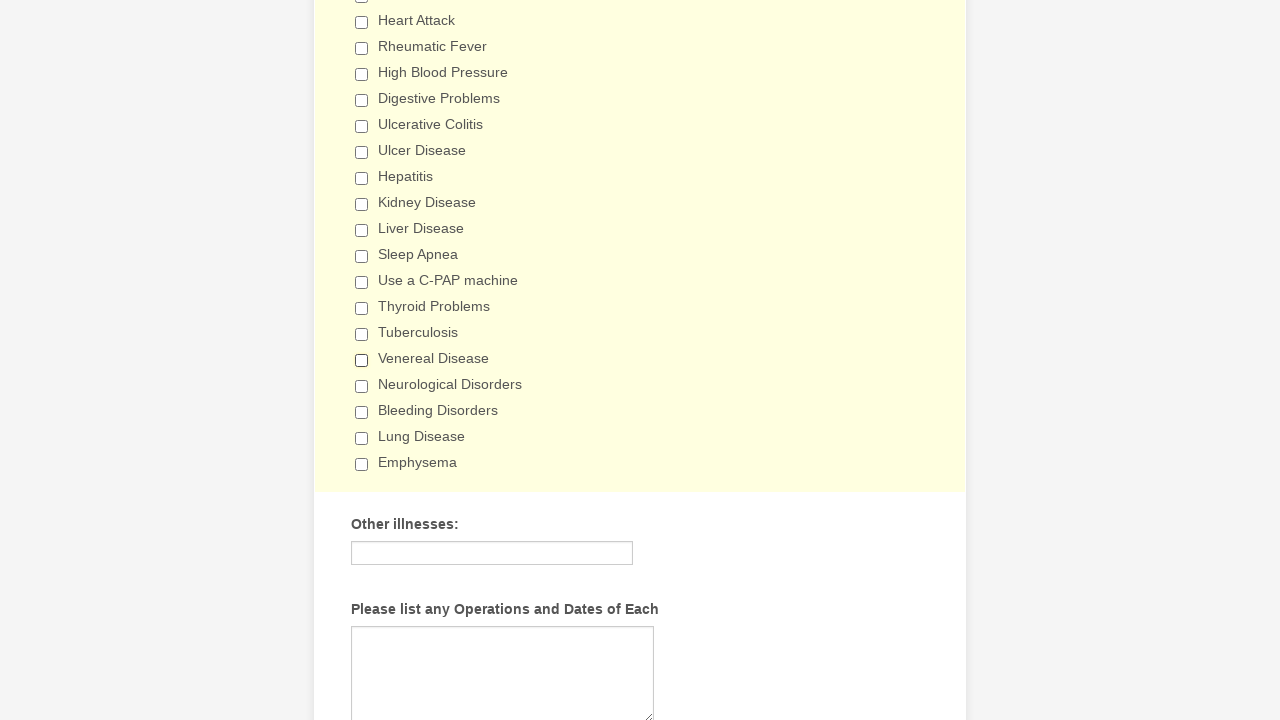

Verified 'Digestive Problems' checkbox is unchecked
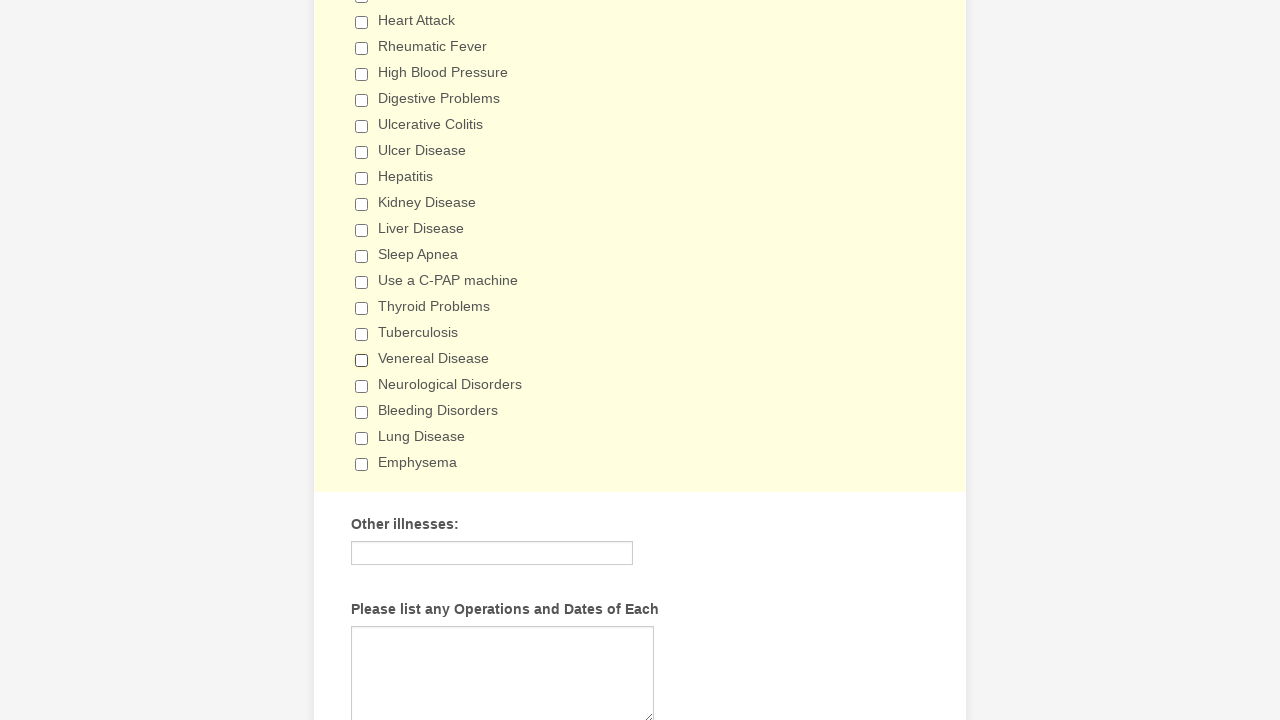

Verified 'Venereal Disease' checkbox is unchecked
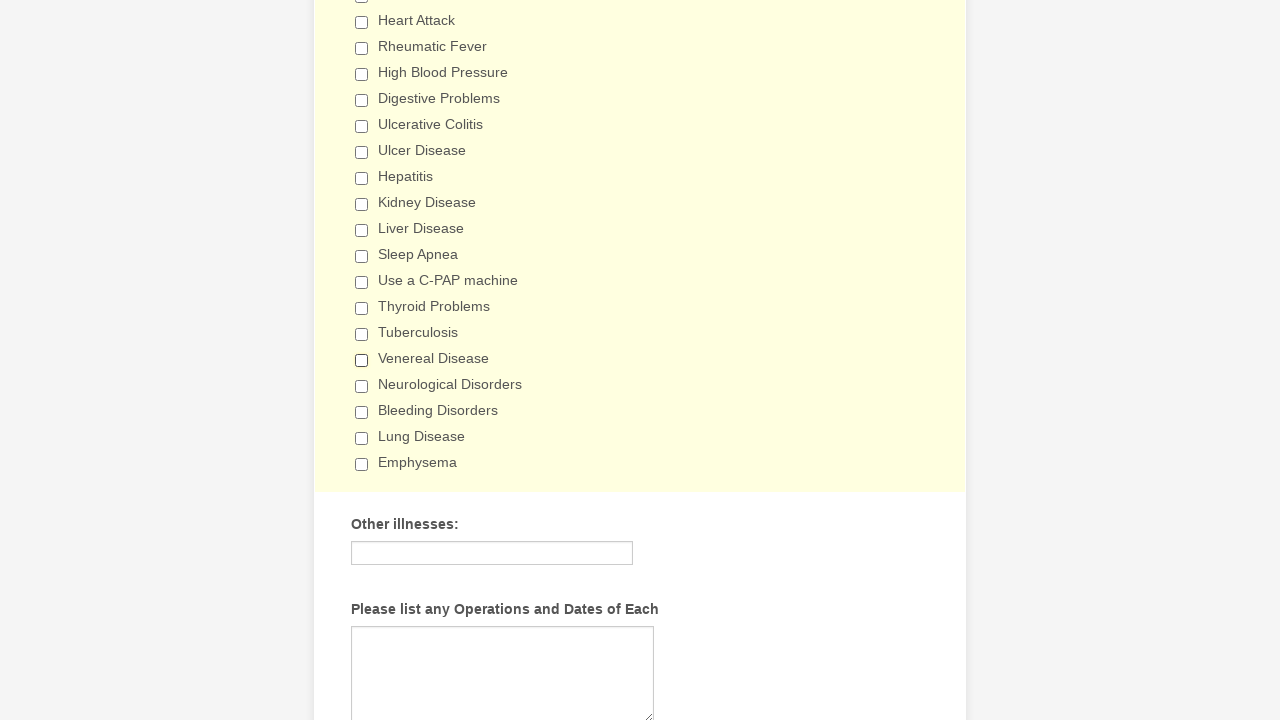

Verified '5+ days' radio button remains checked
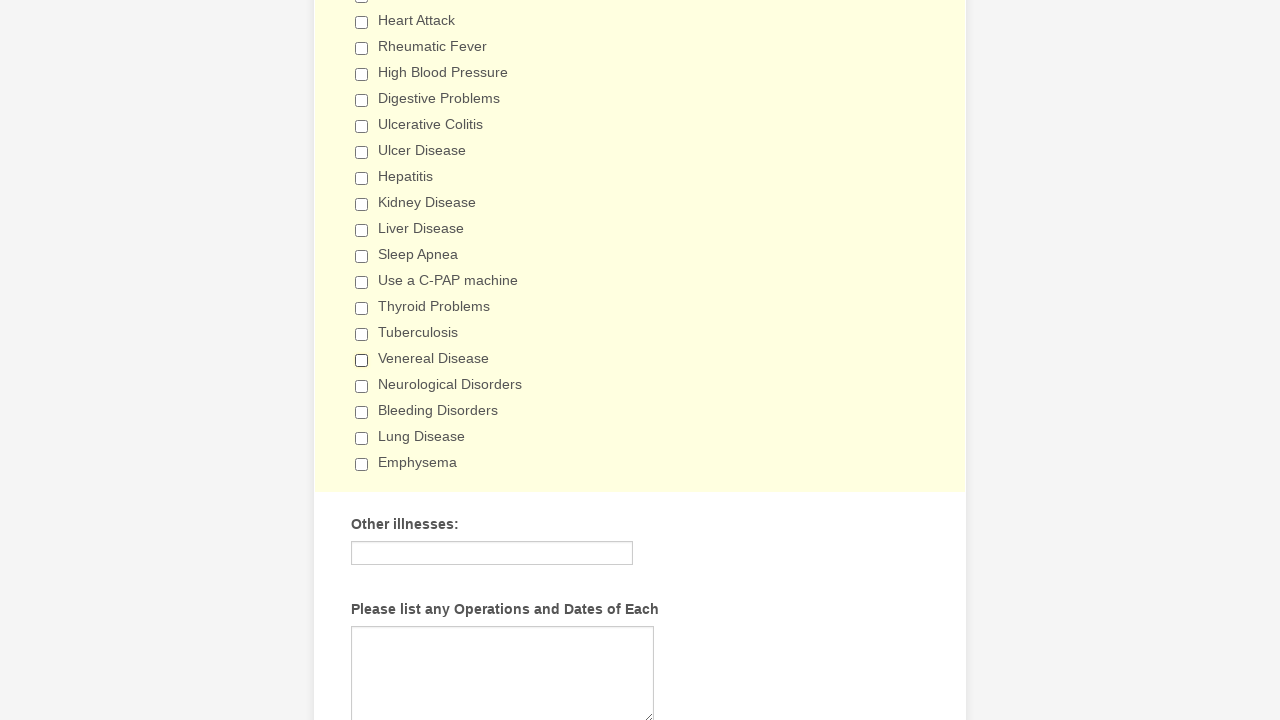

Verified "I don't have a diet plan" radio button remains checked
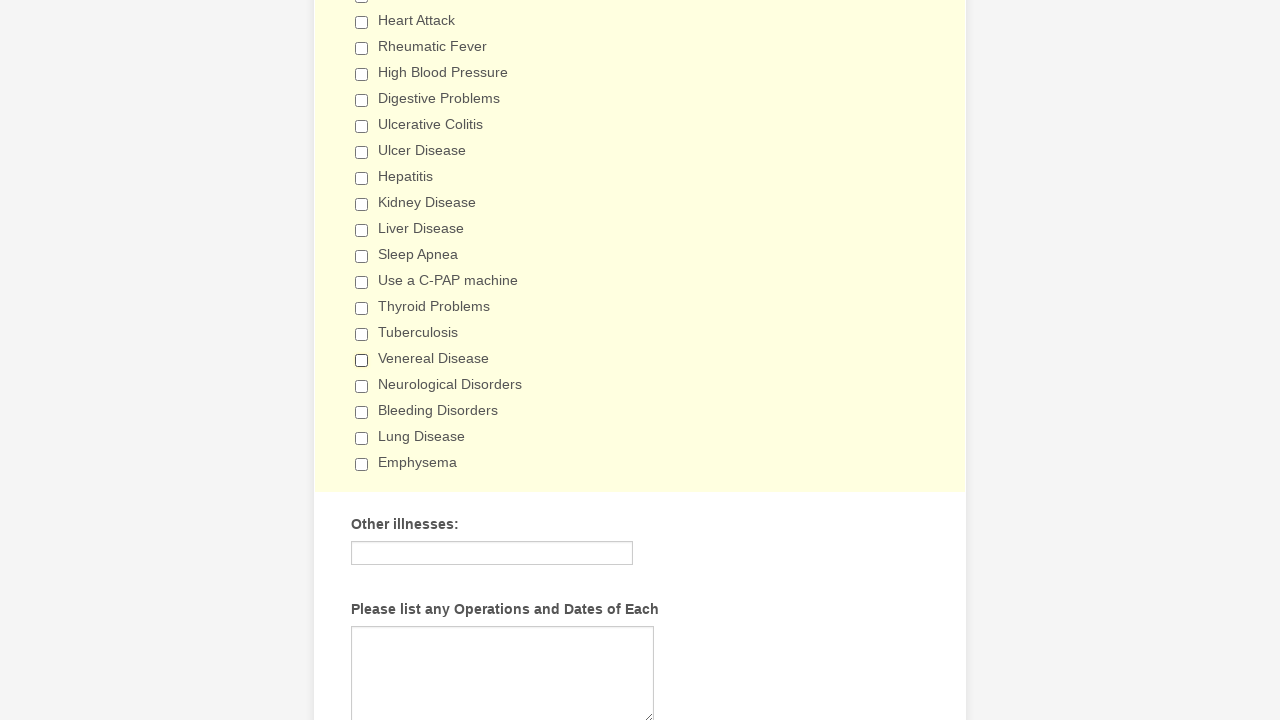

Verified '3-4 glasses/day' radio button remains checked
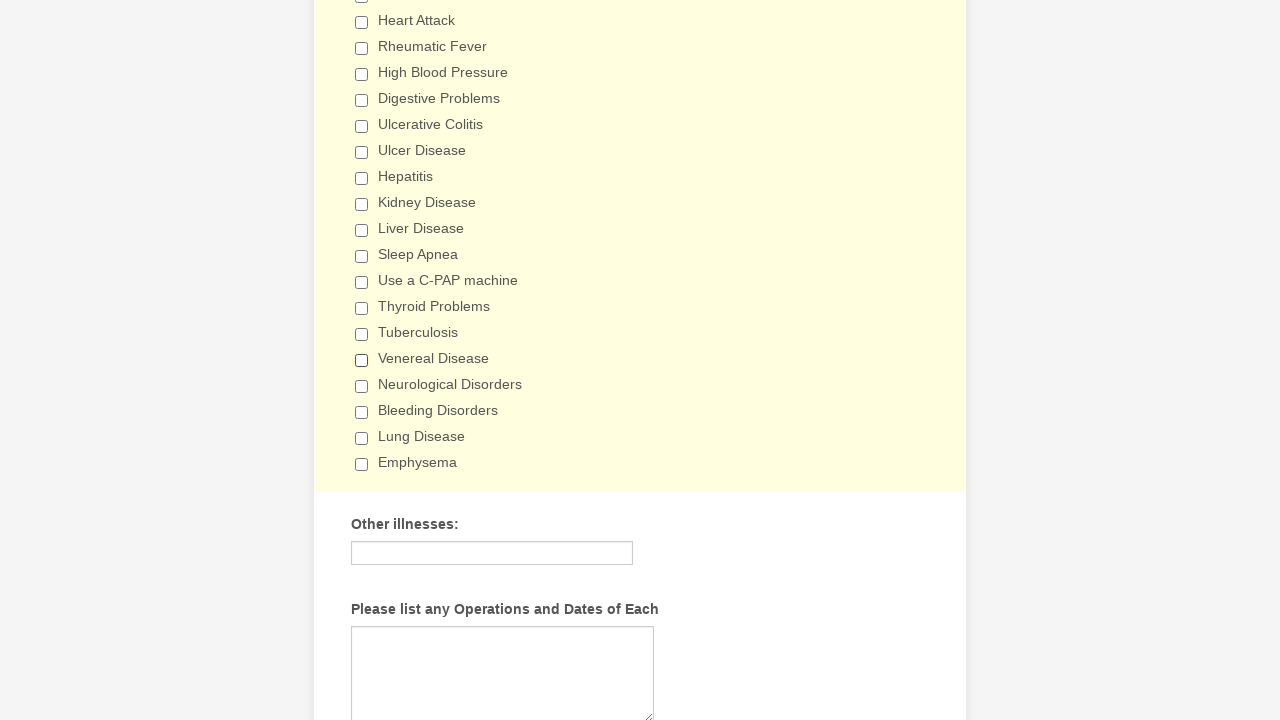

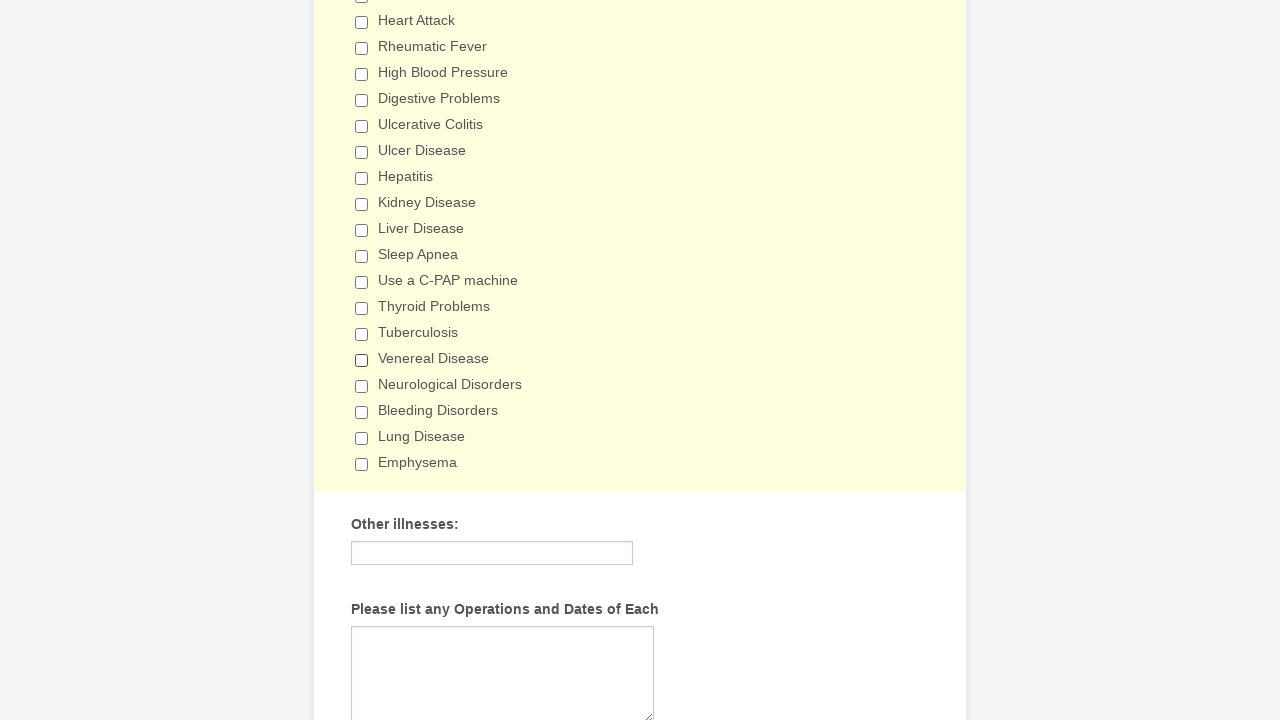